Tests drag and drop functionality on jQuery UI demo page by dragging an element into a droppable area within an iframe

Starting URL: https://jqueryui.com/droppable/

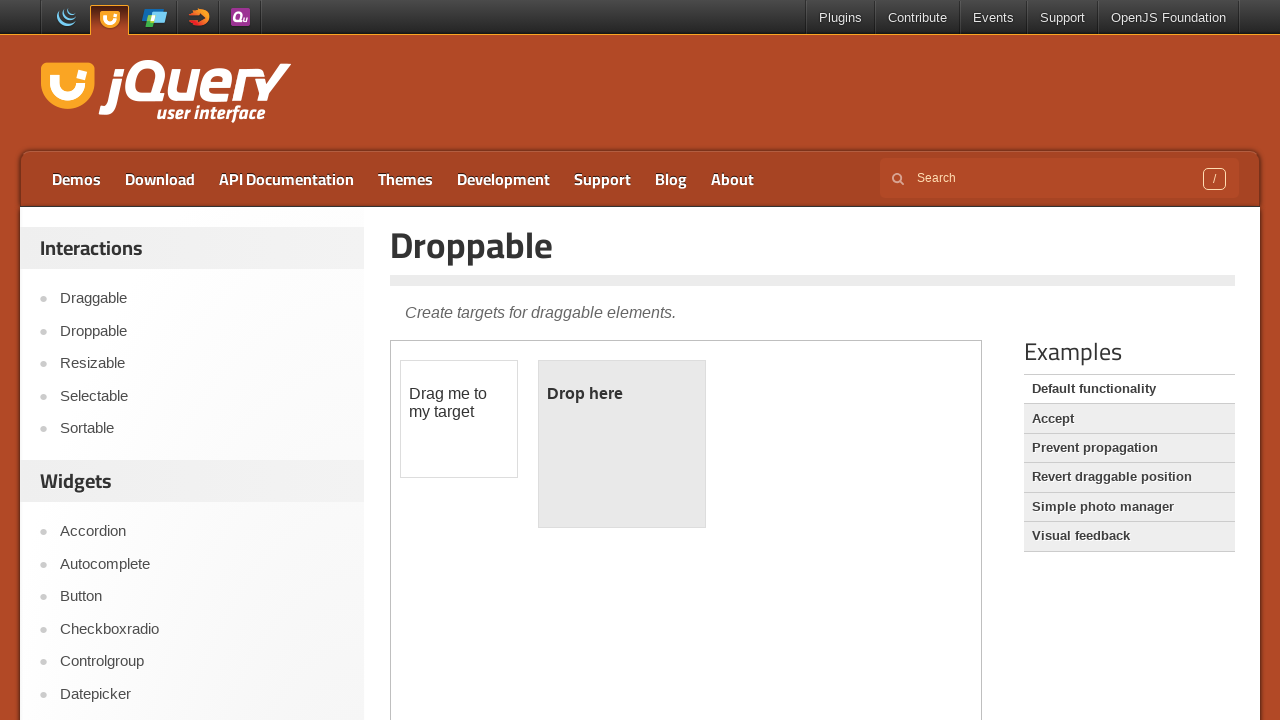

Located iframe element
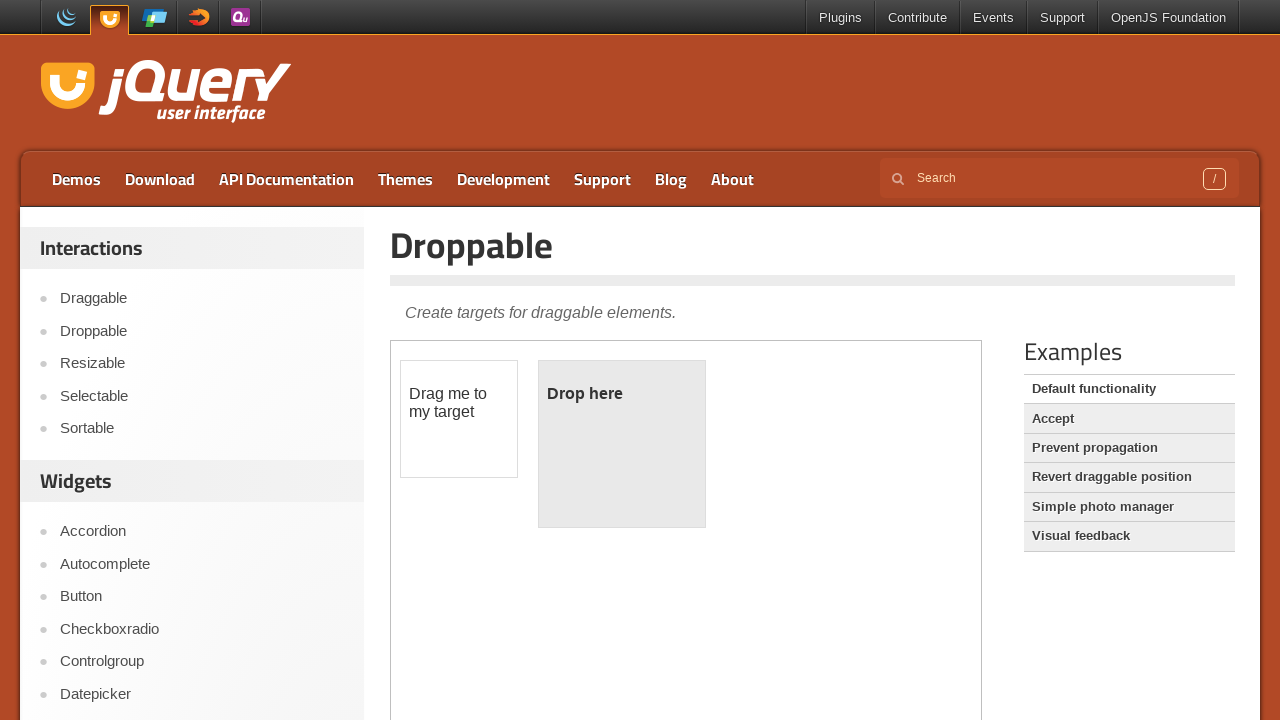

Waited 1 second for iframe to load
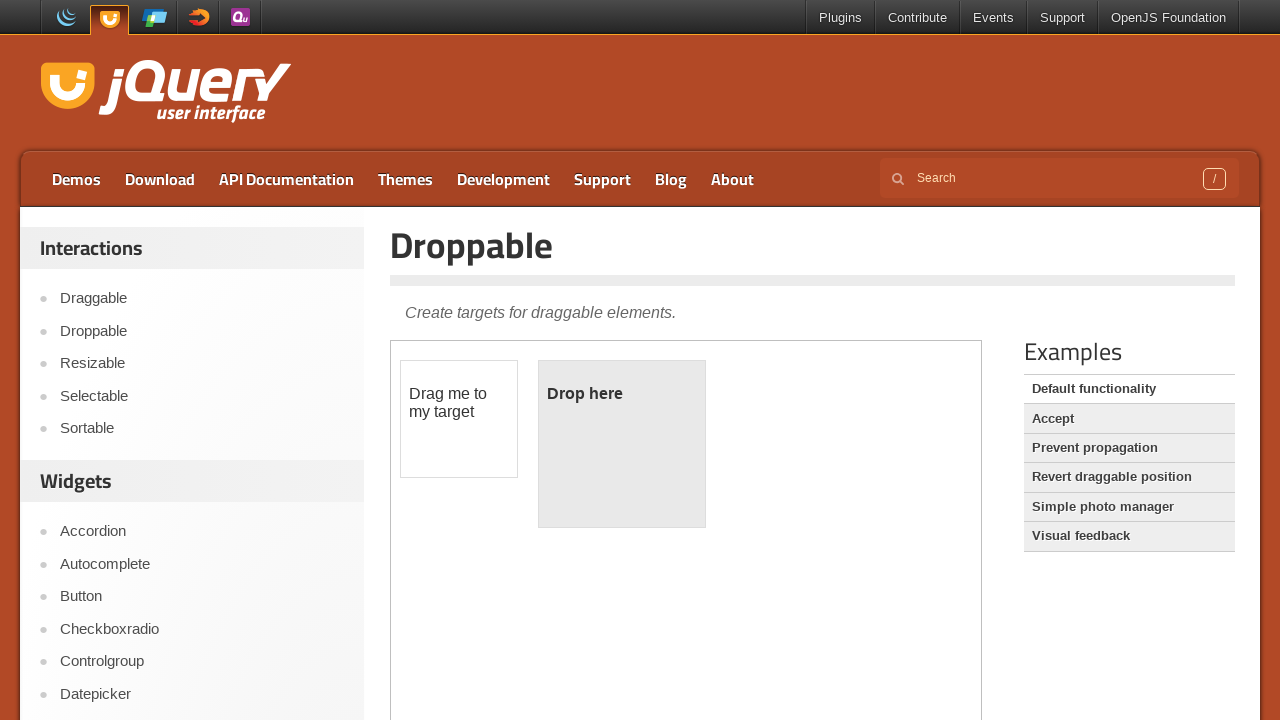

Located draggable element within iframe
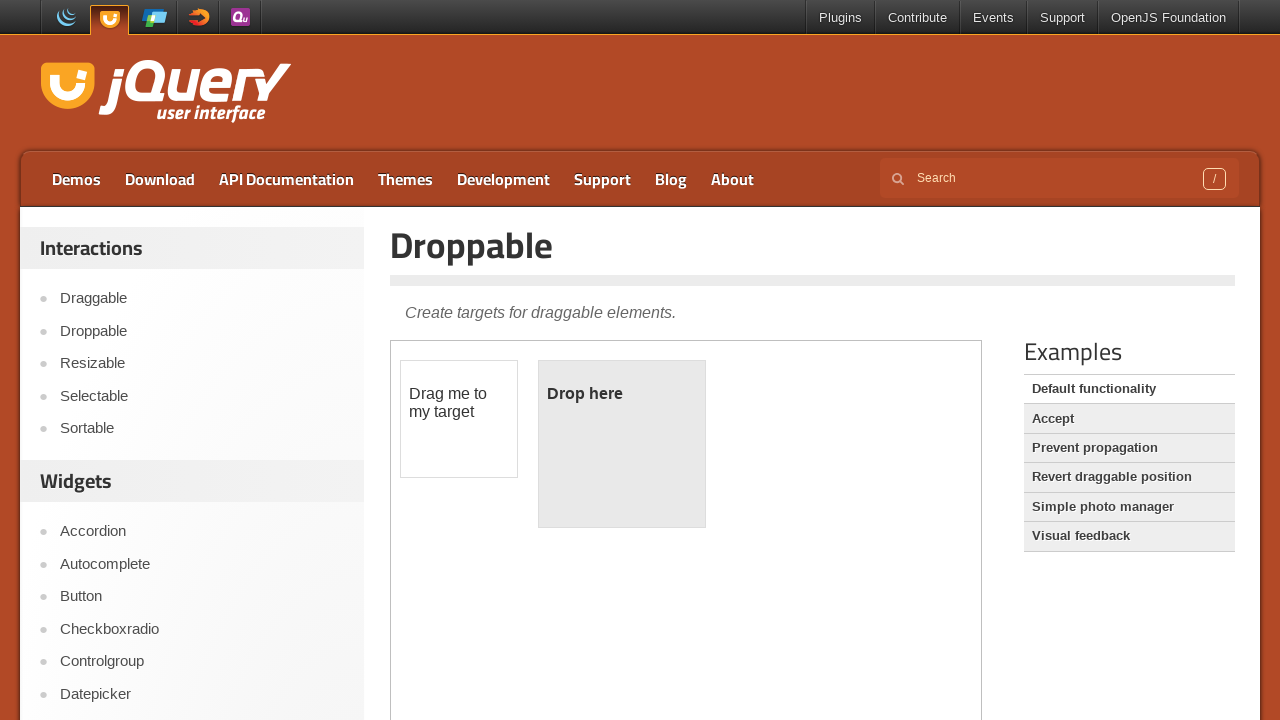

Located droppable element within iframe
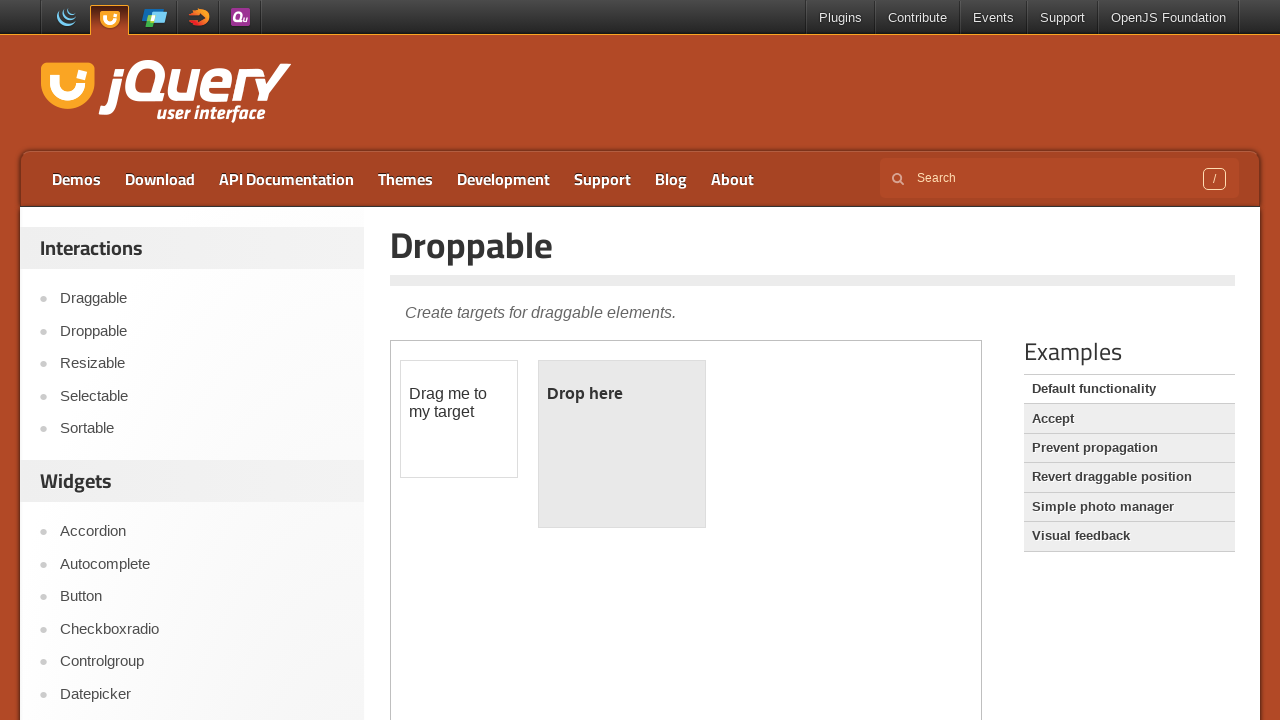

Dragged draggable element into droppable area at (622, 444)
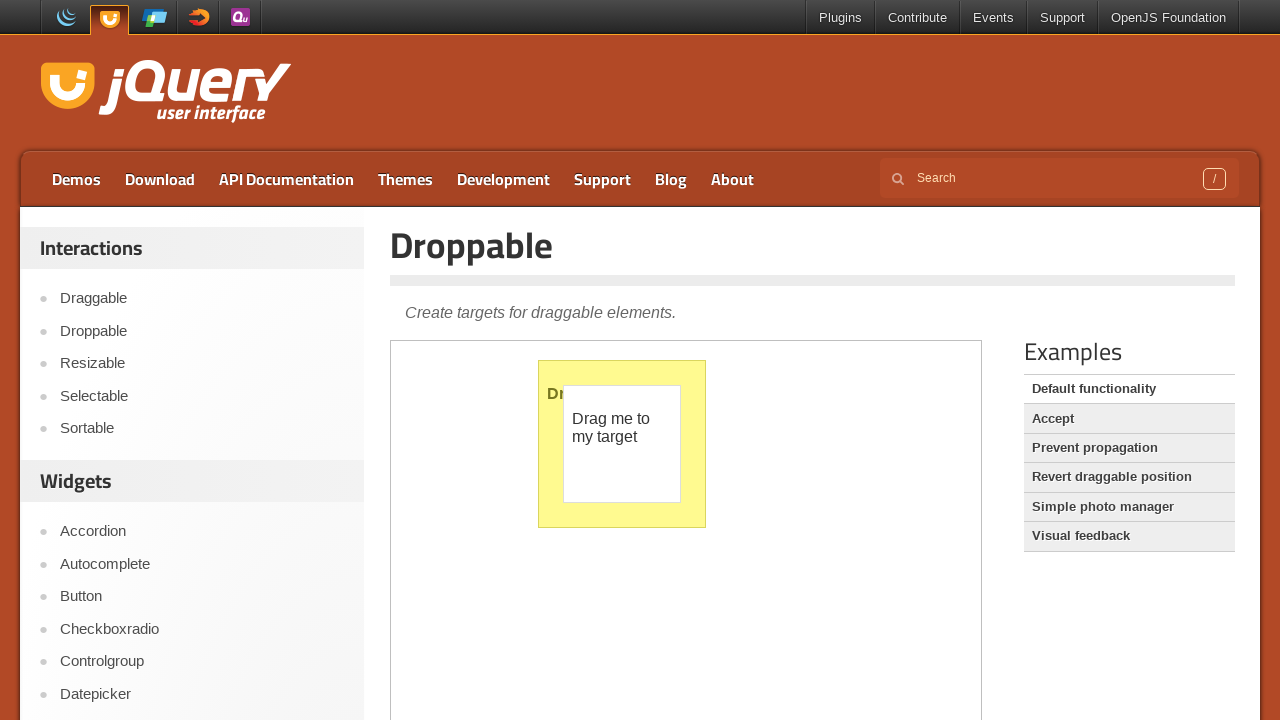

Retrieved dropped text from droppable element: 'Dropped!'
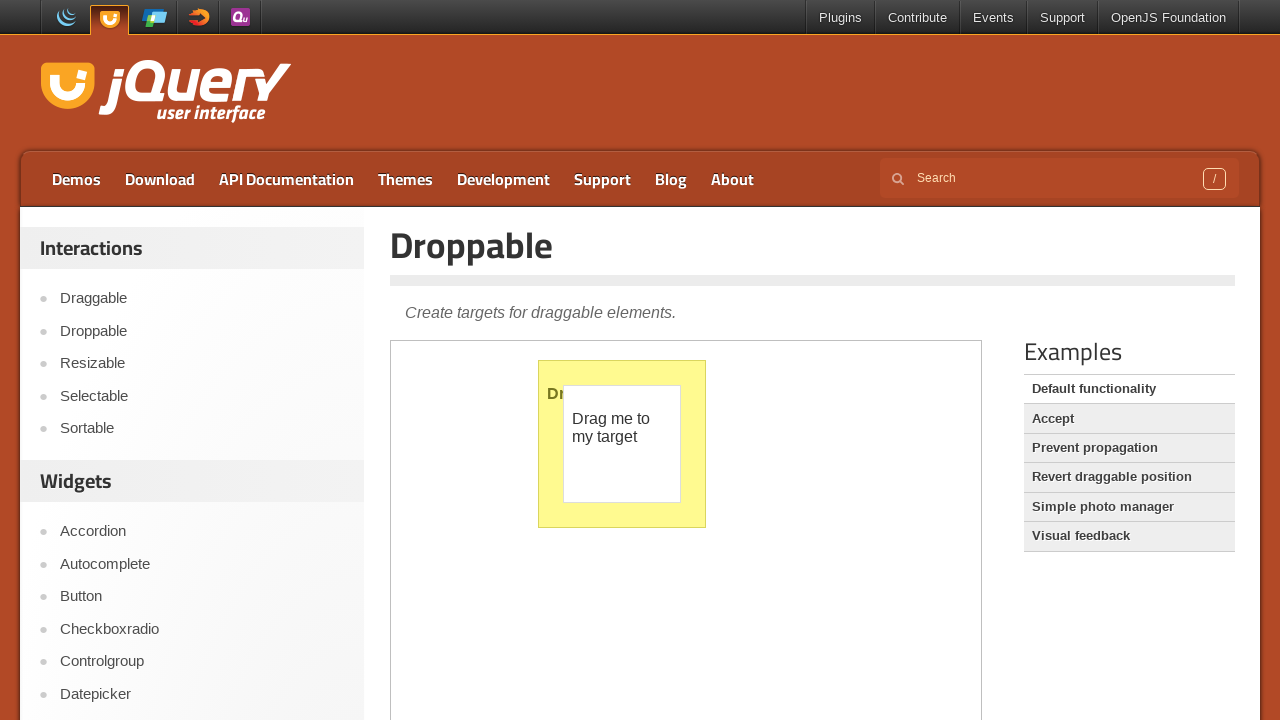

Printed dropped text to console
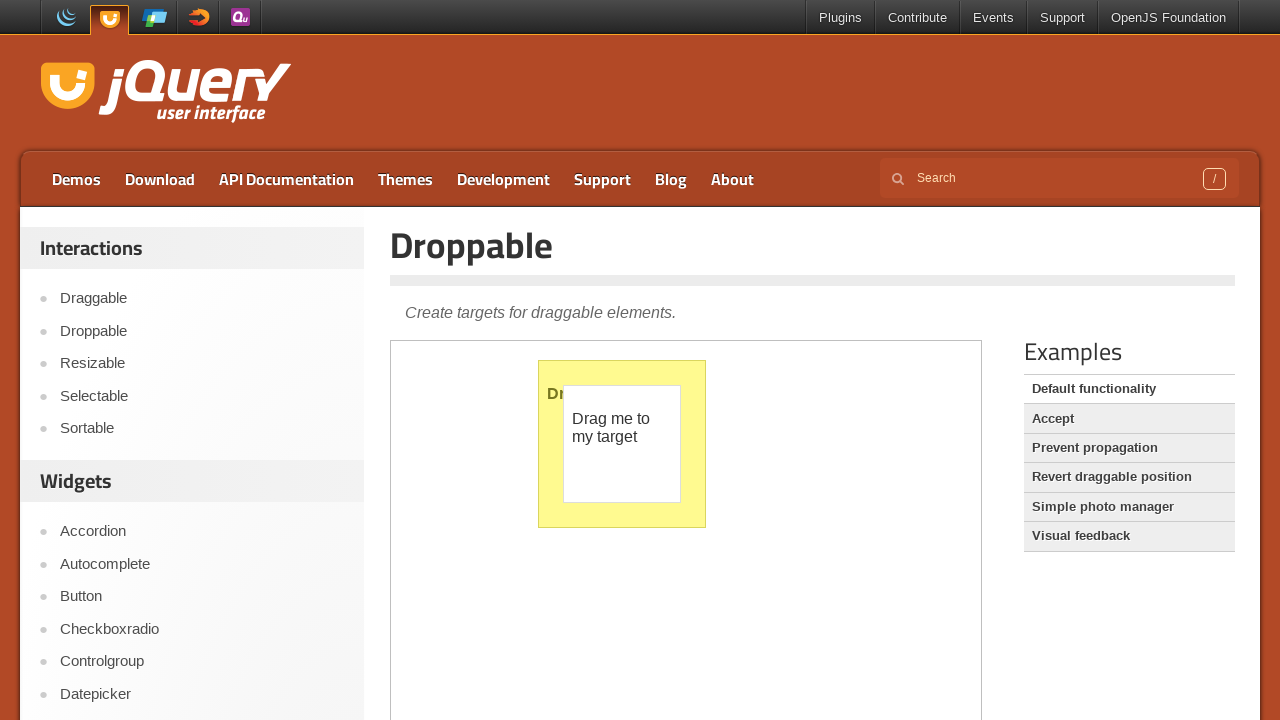

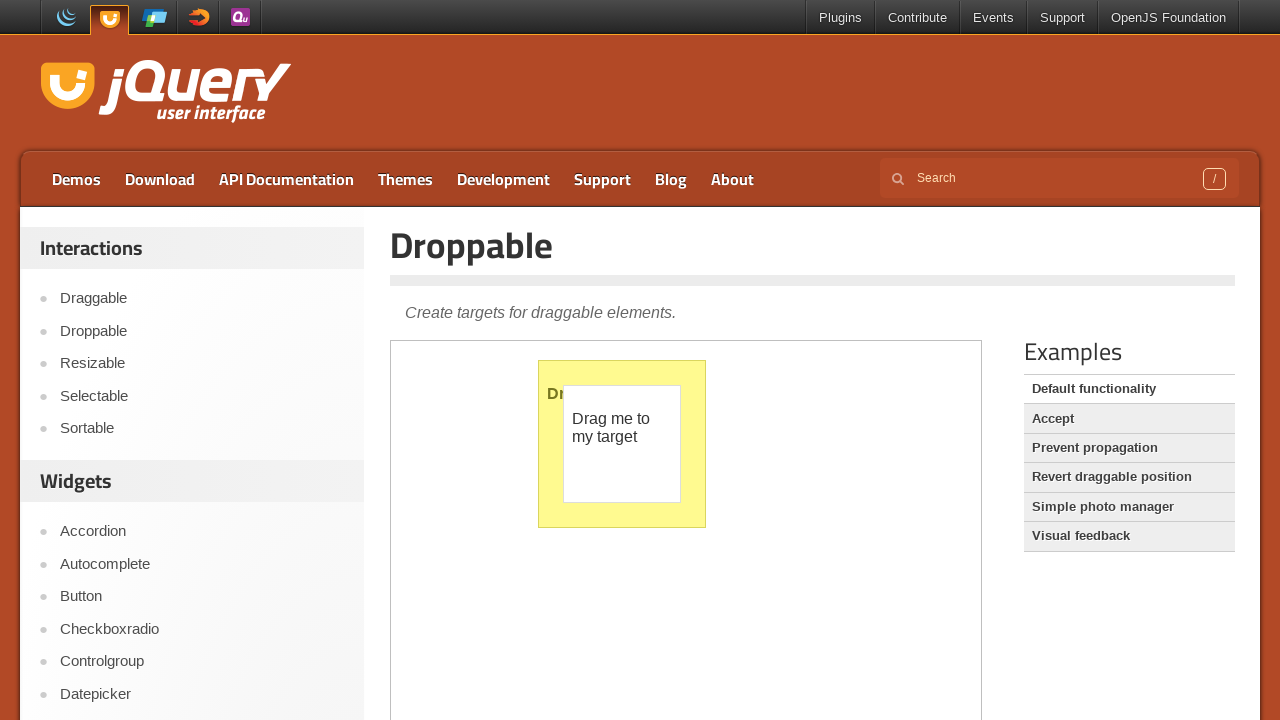